Tests the IGRINS exposure time calculator by filling in K-band magnitude and exposure time values into input fields and verifying the page responds

Starting URL: https://igrins-jj.firebaseapp.com/etc/simple

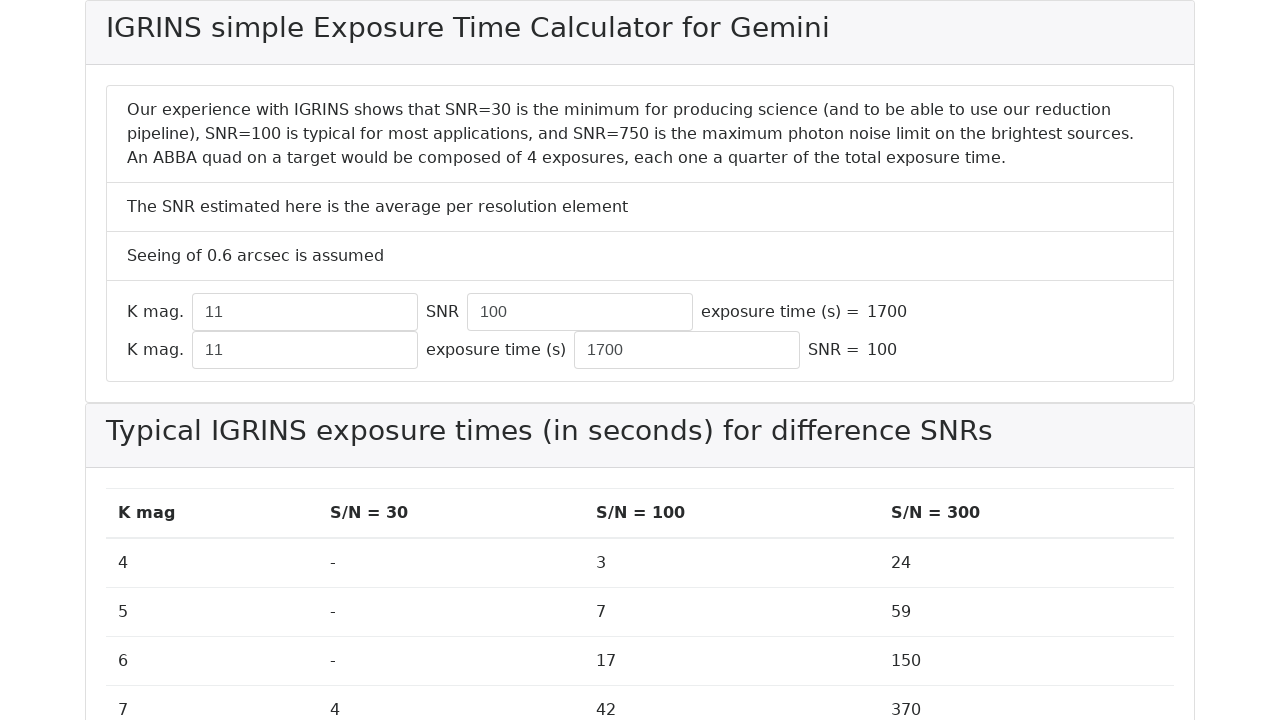

Input fields loaded on IGRINS exposure time calculator
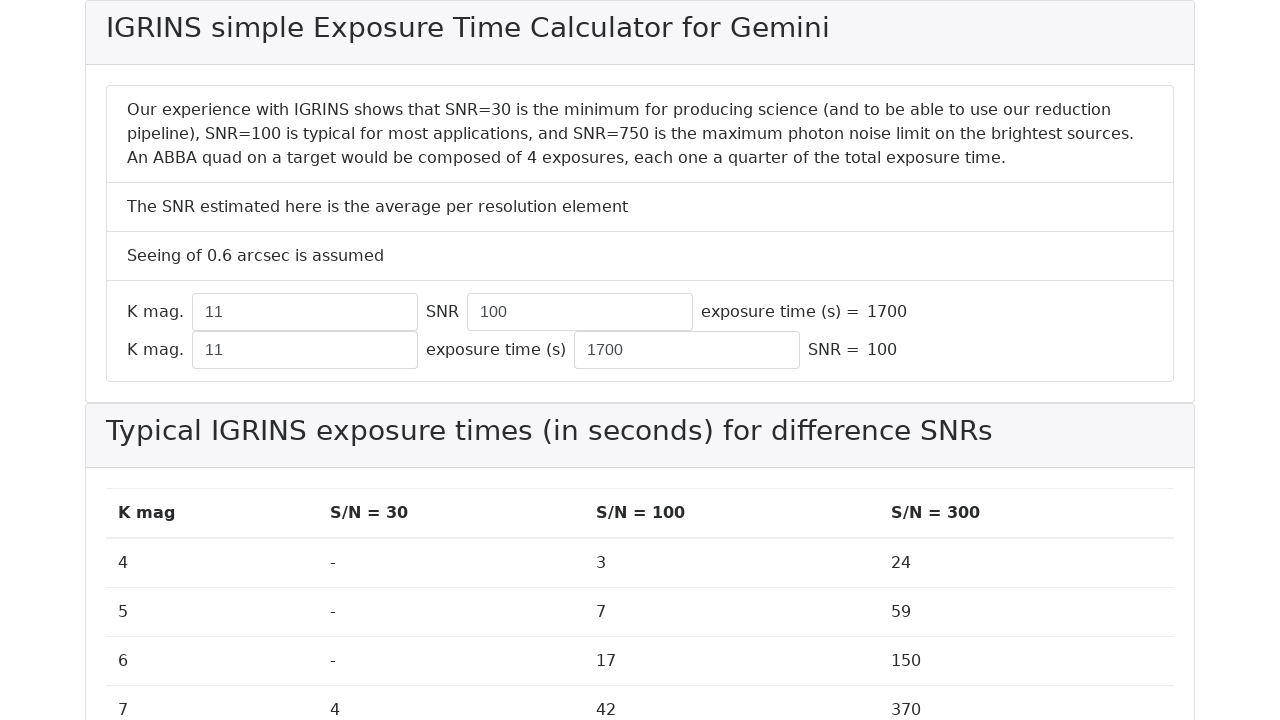

Retrieved all input fields from page
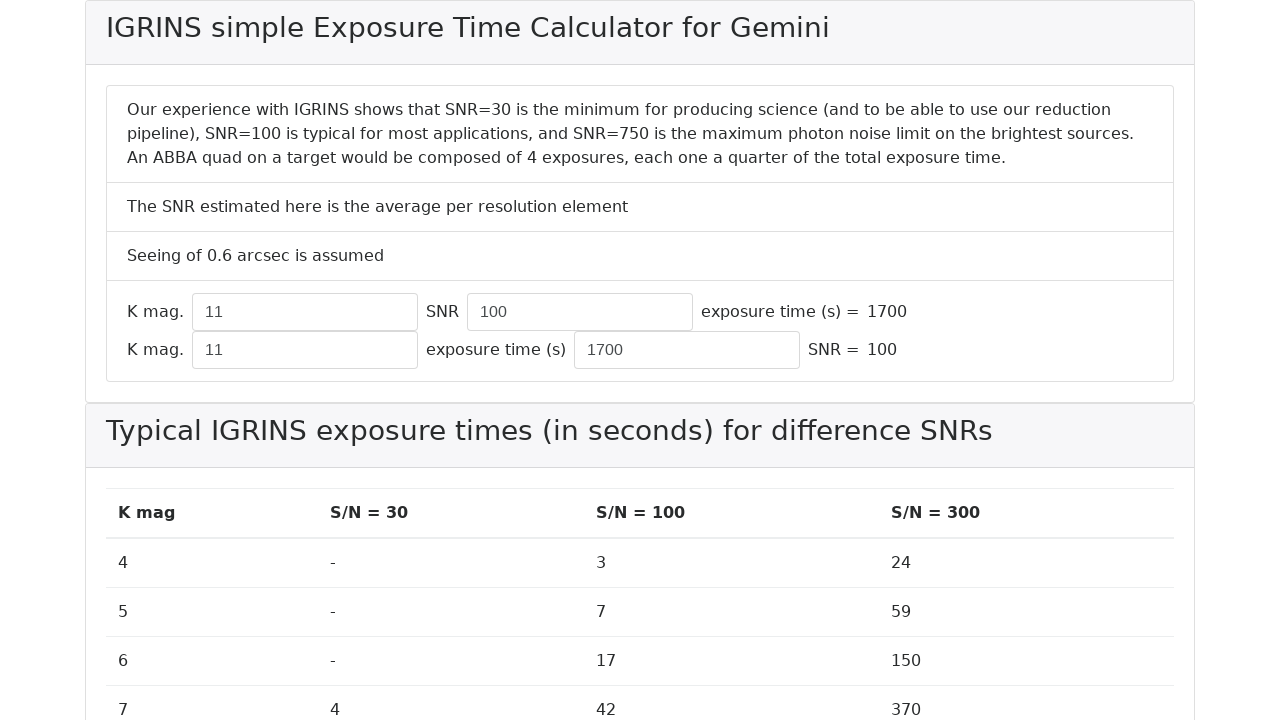

Cleared input field 0 on input >> nth=0
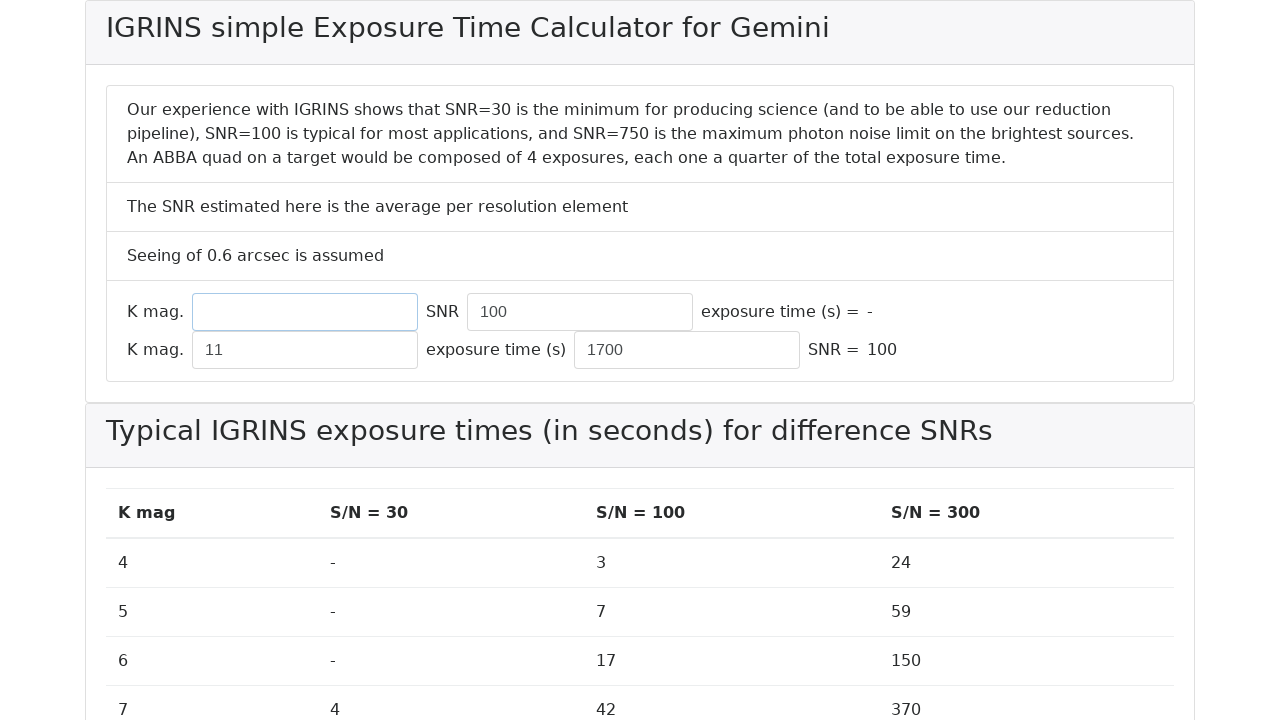

Filled K-band magnitude field 0 with value 12.5 on input >> nth=0
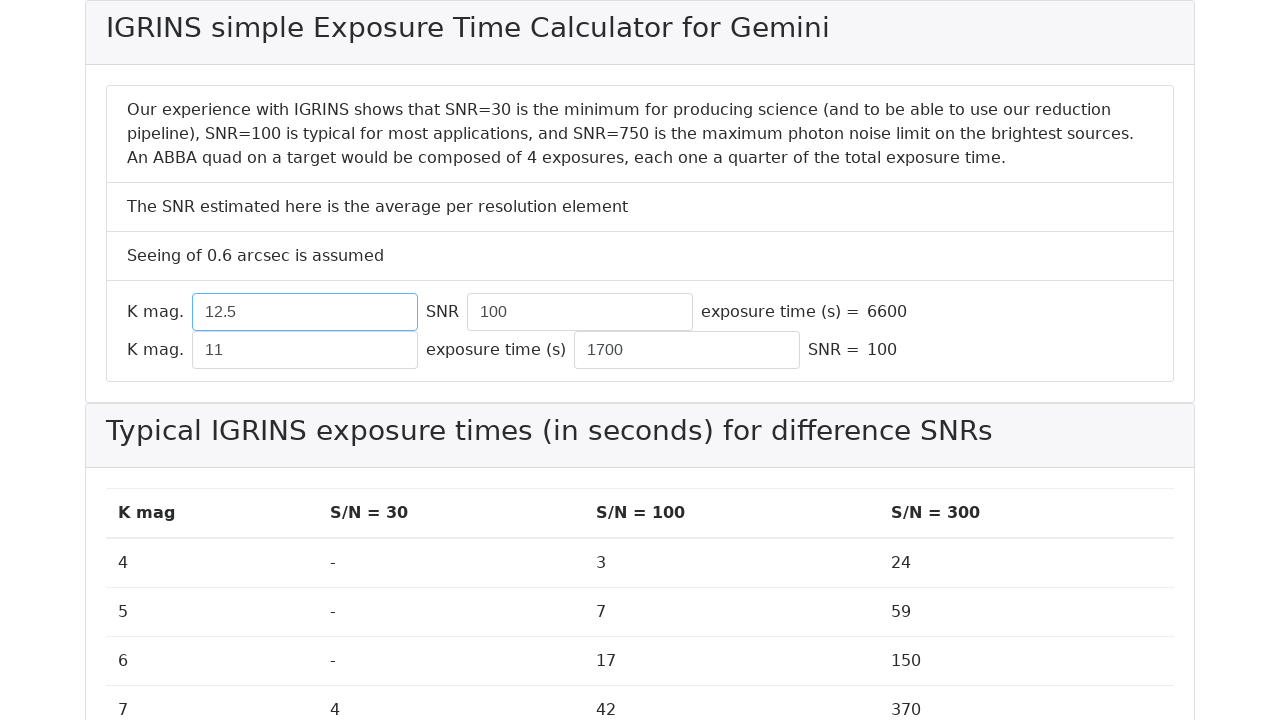

Cleared input field 1 on input >> nth=1
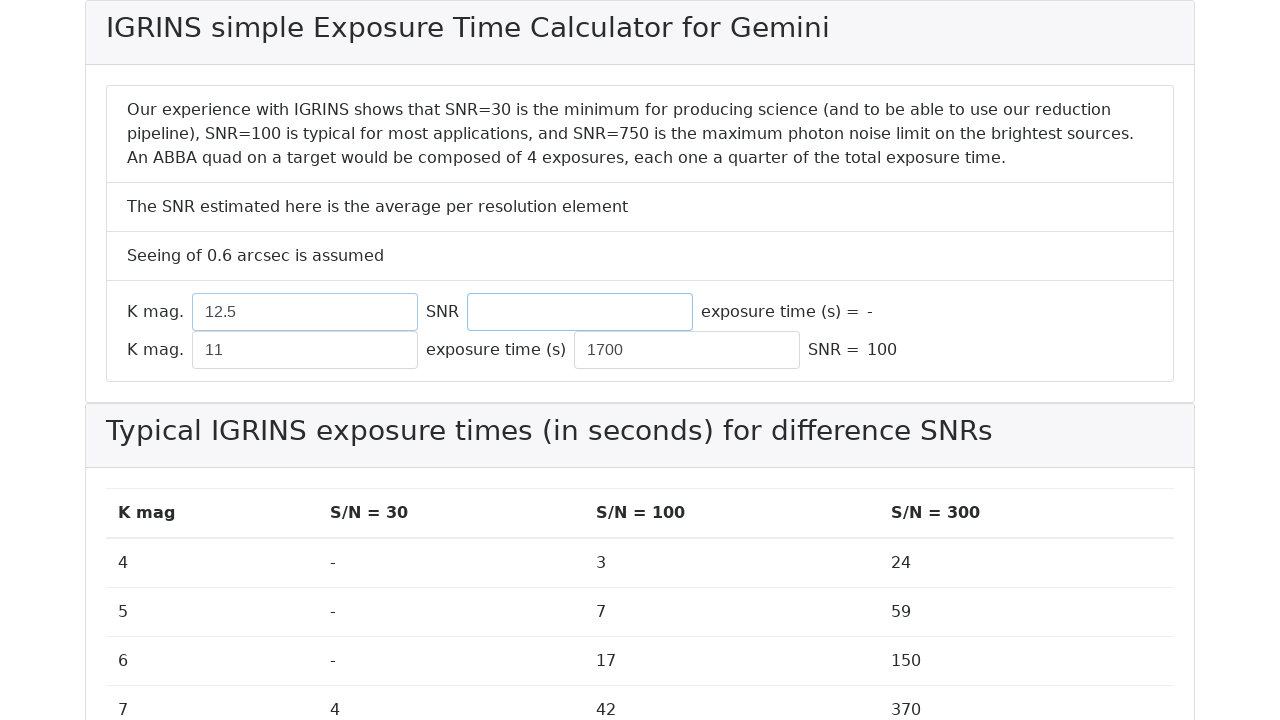

Cleared input field 2 on input >> nth=2
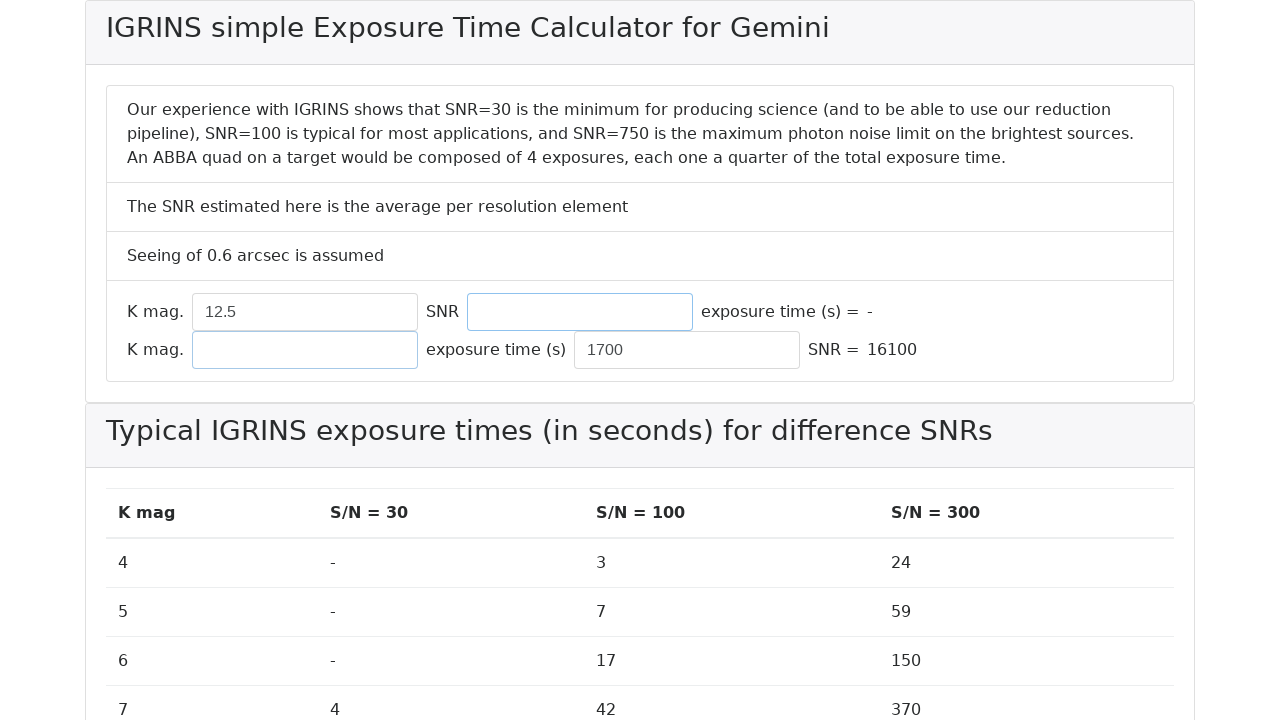

Filled K-band magnitude field 2 with value 12.5 on input >> nth=2
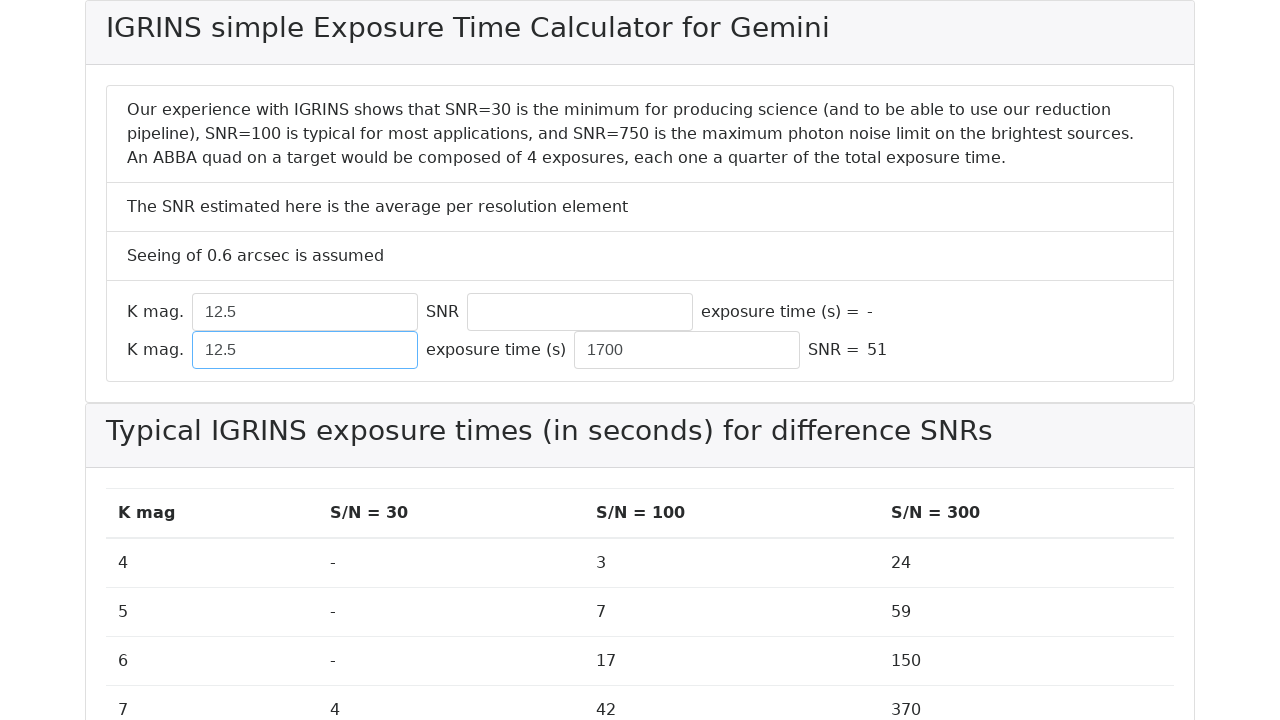

Cleared input field 3 on input >> nth=3
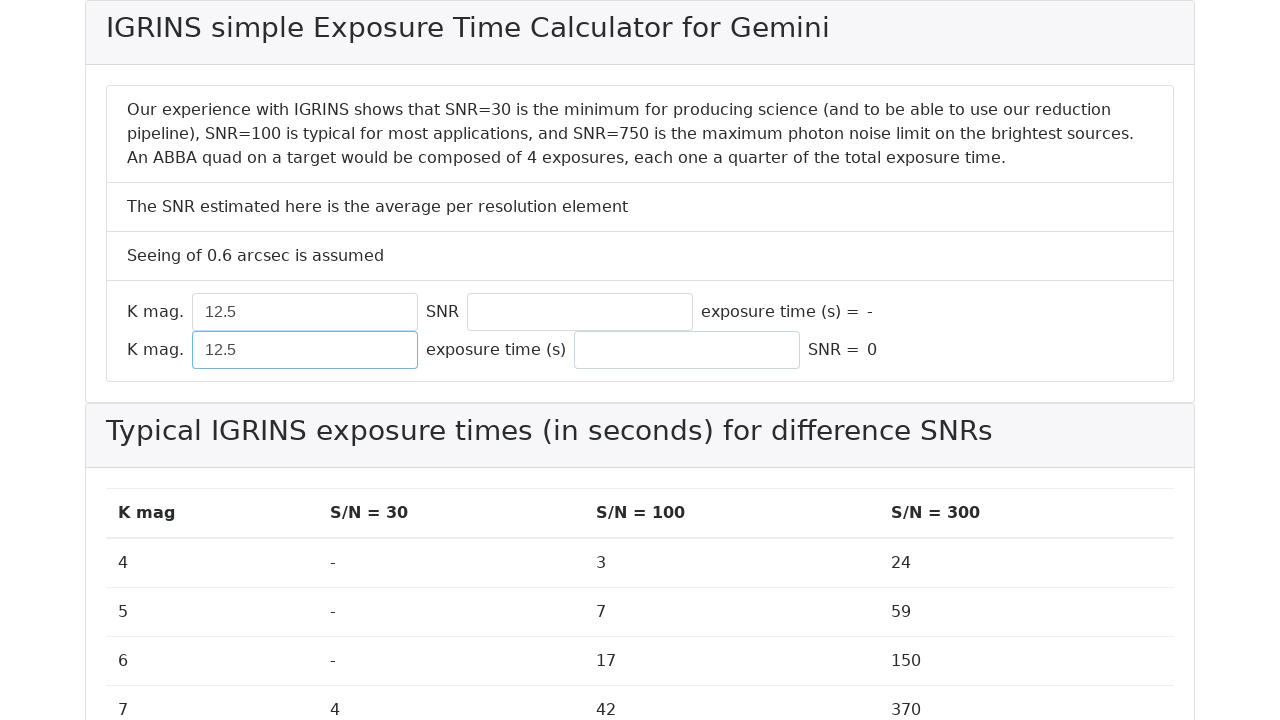

Filled exposure time field with value 300 seconds on input >> nth=3
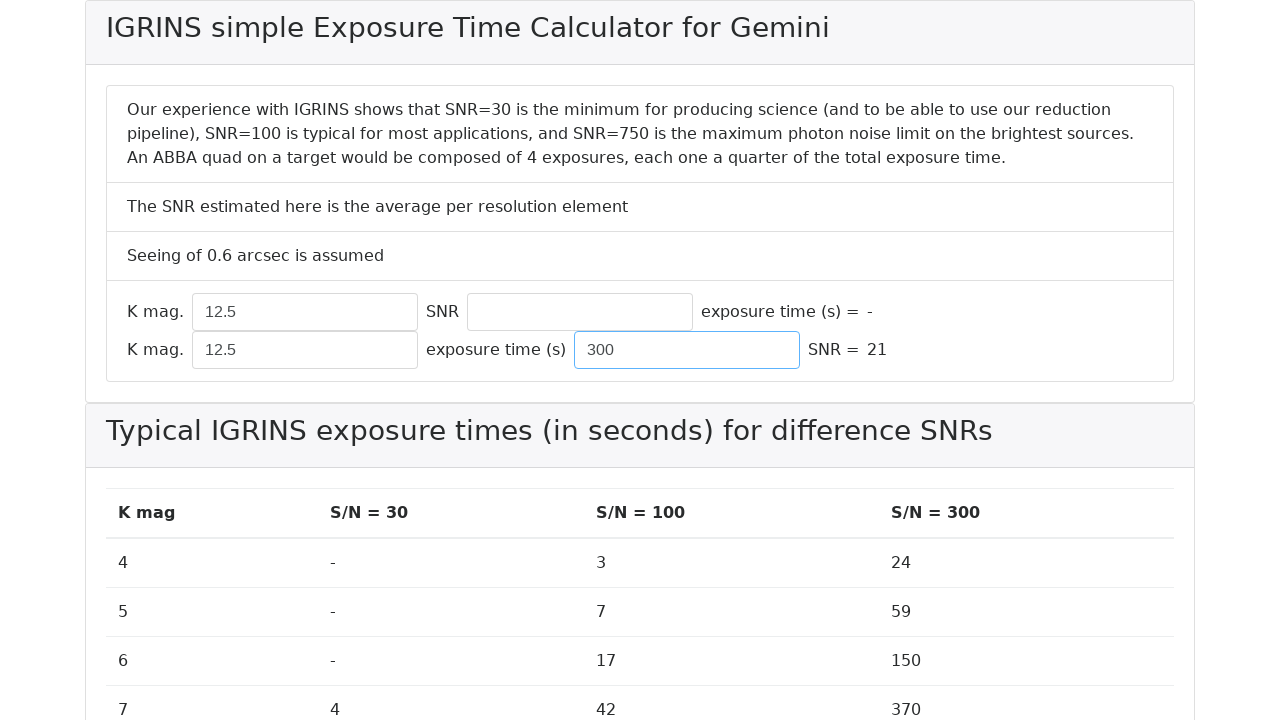

Waited for page to process calculator inputs and update results
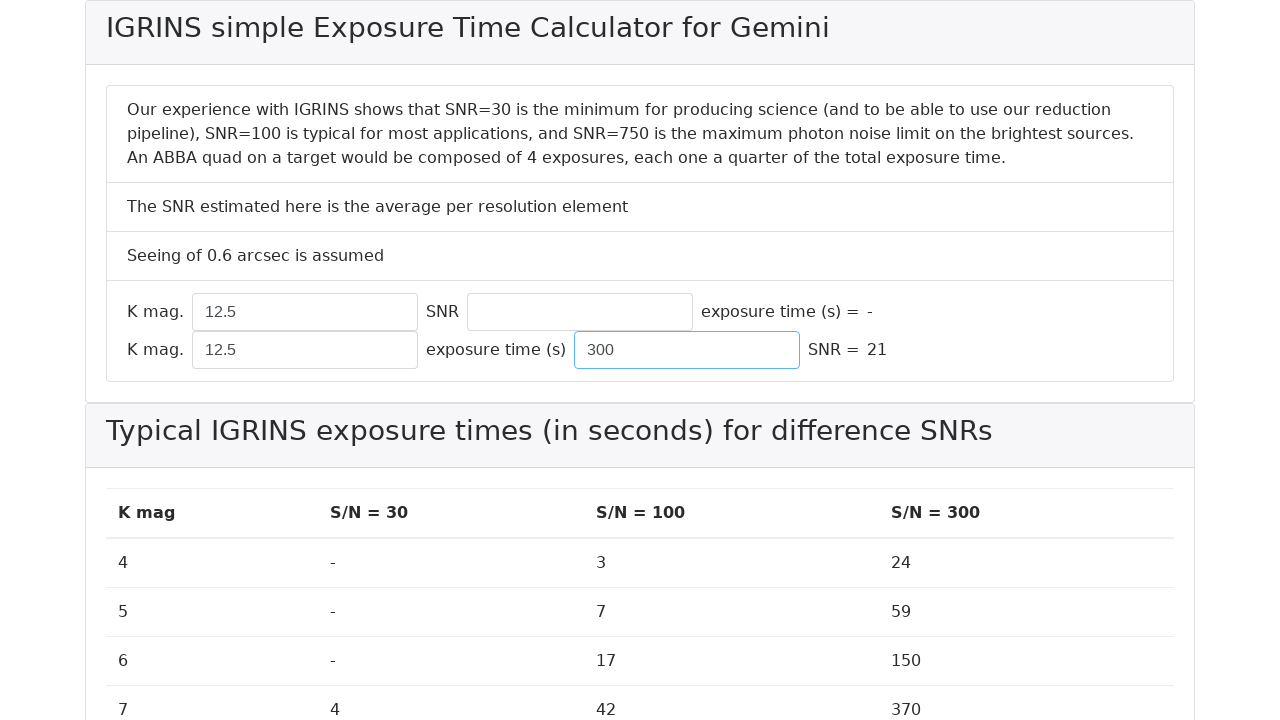

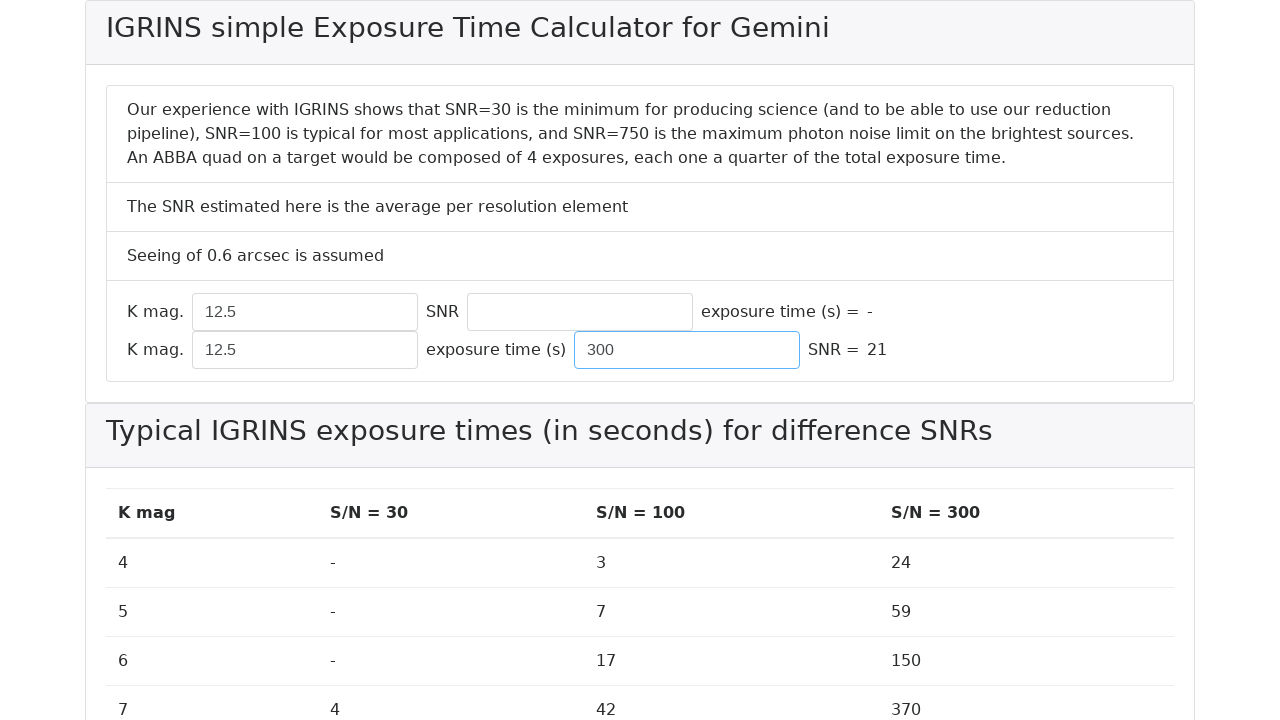